Navigates to Netology website and clicks on the course catalog link

Starting URL: https://netology.ru

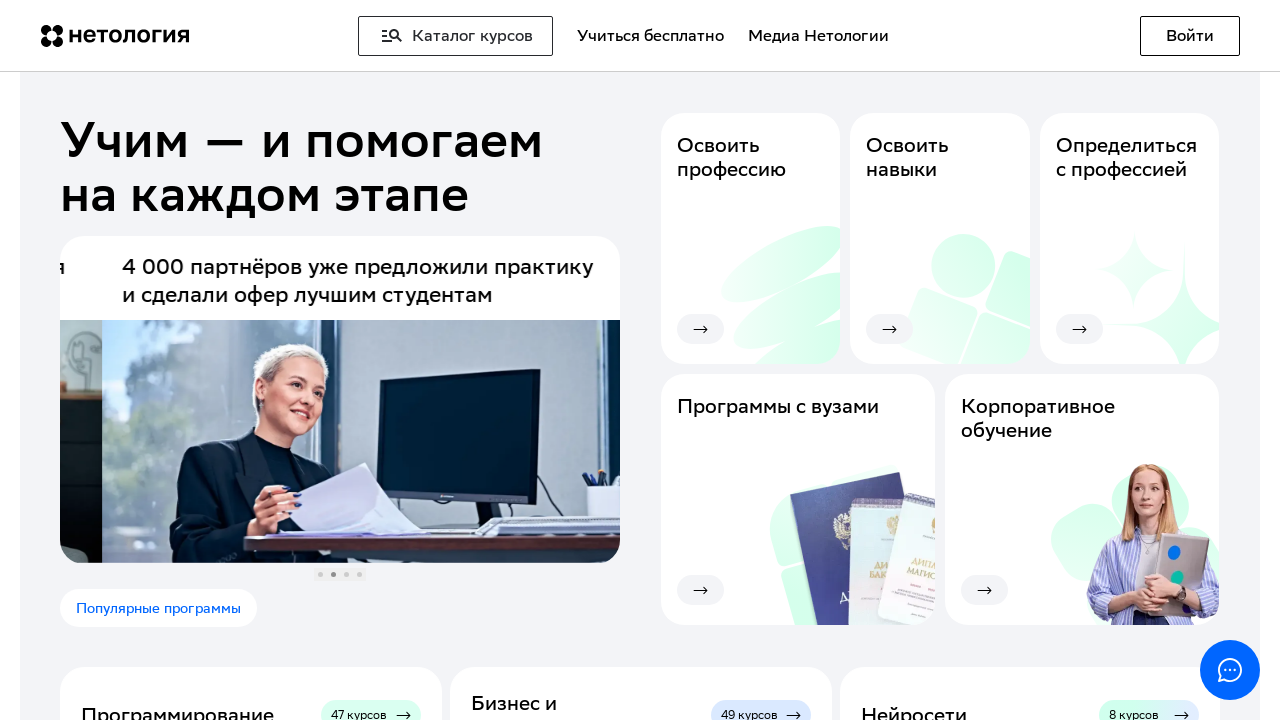

Navigated to Netology website at https://netology.ru
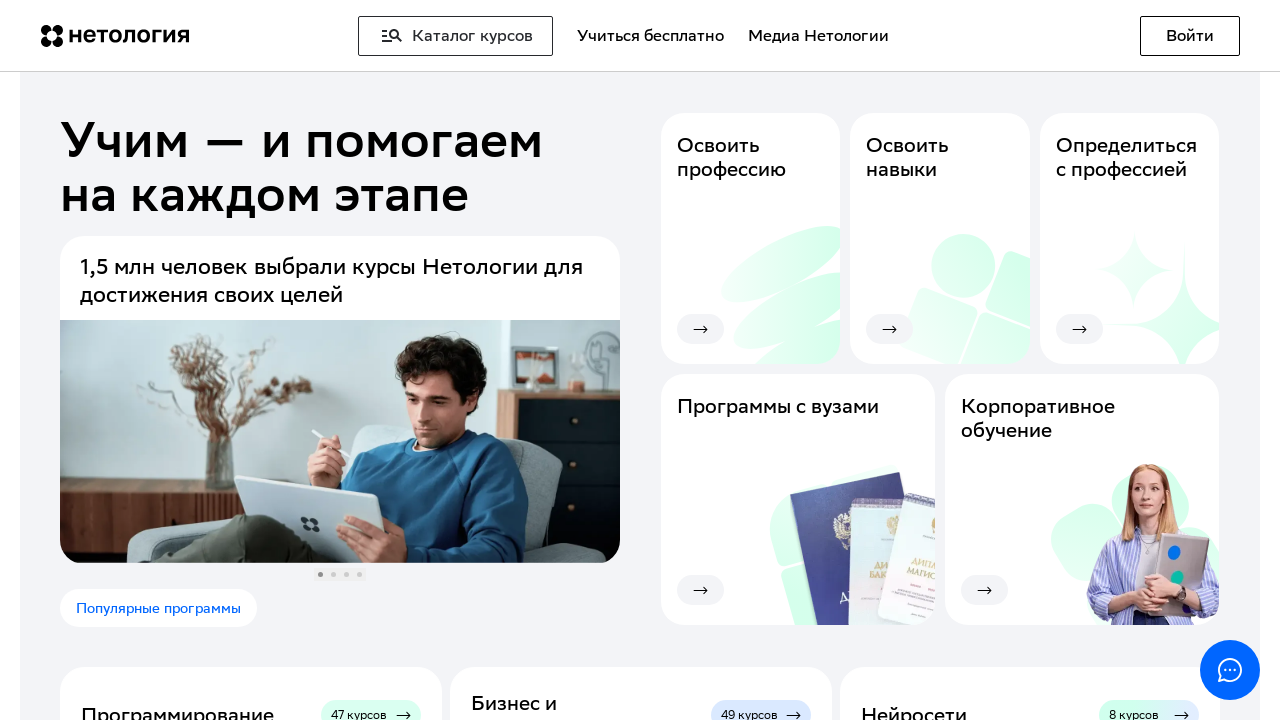

Clicked on 'Каталог курсов' (Course Catalog) link at (456, 36) on text=Каталог курсов
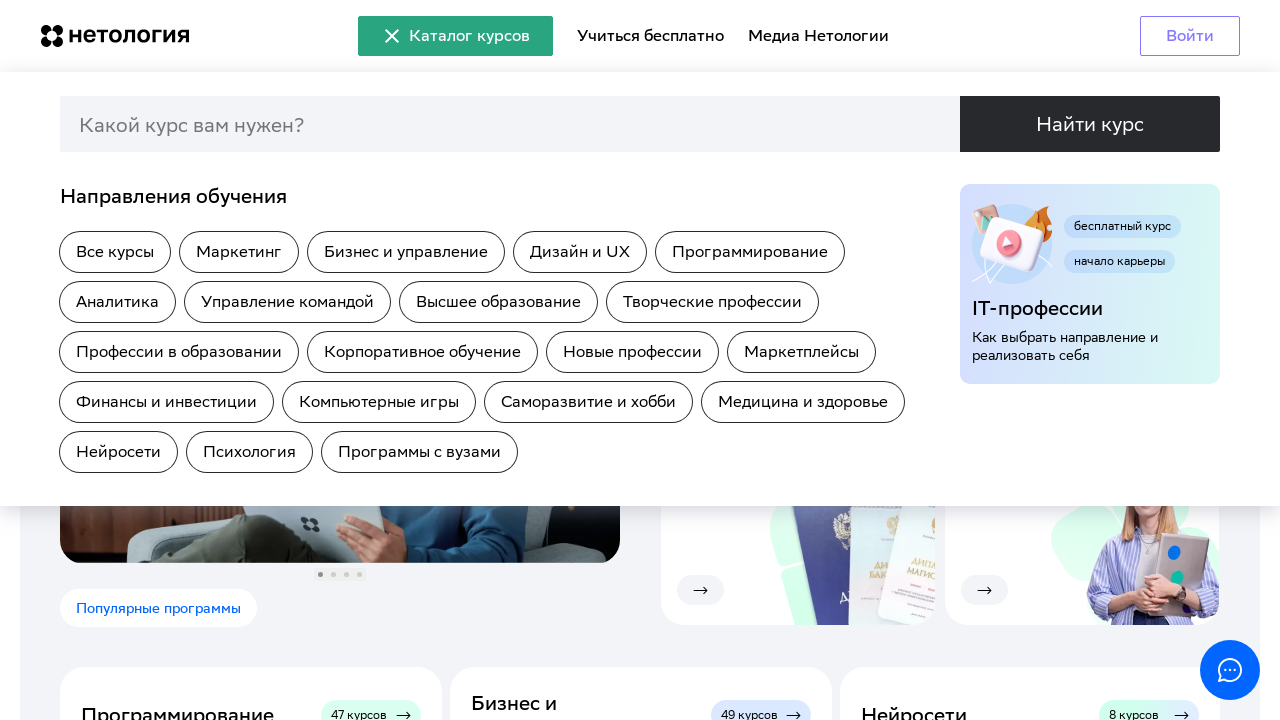

Page loaded and network became idle
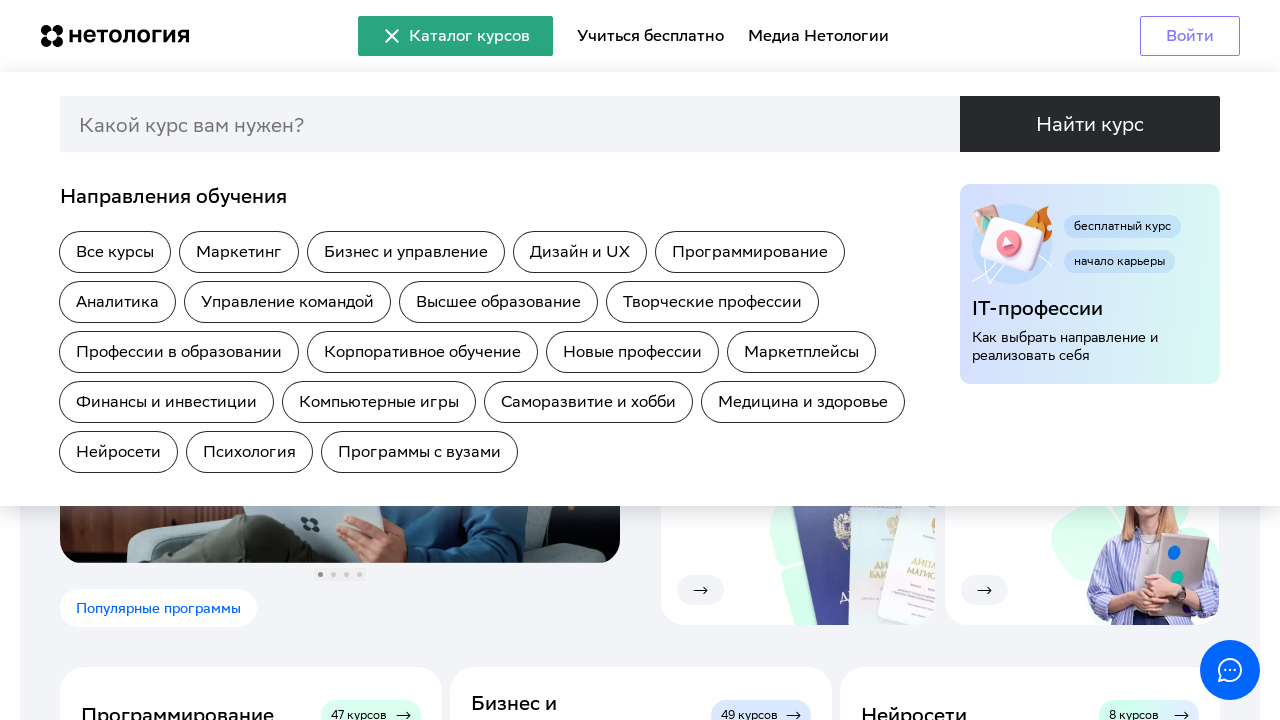

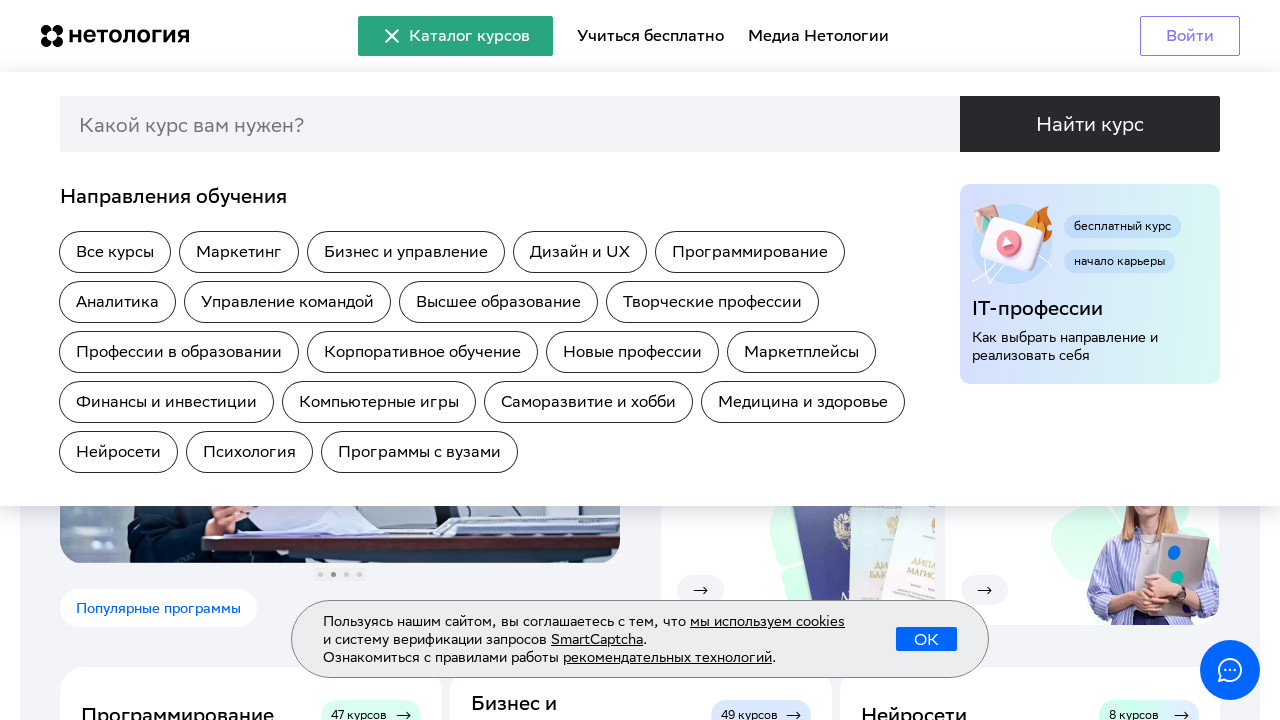